Tests drag and drop functionality by dragging a draggable element and dropping it onto a droppable target area on the jQuery UI demo page.

Starting URL: https://jqueryui.com/resources/demos/droppable/default.html

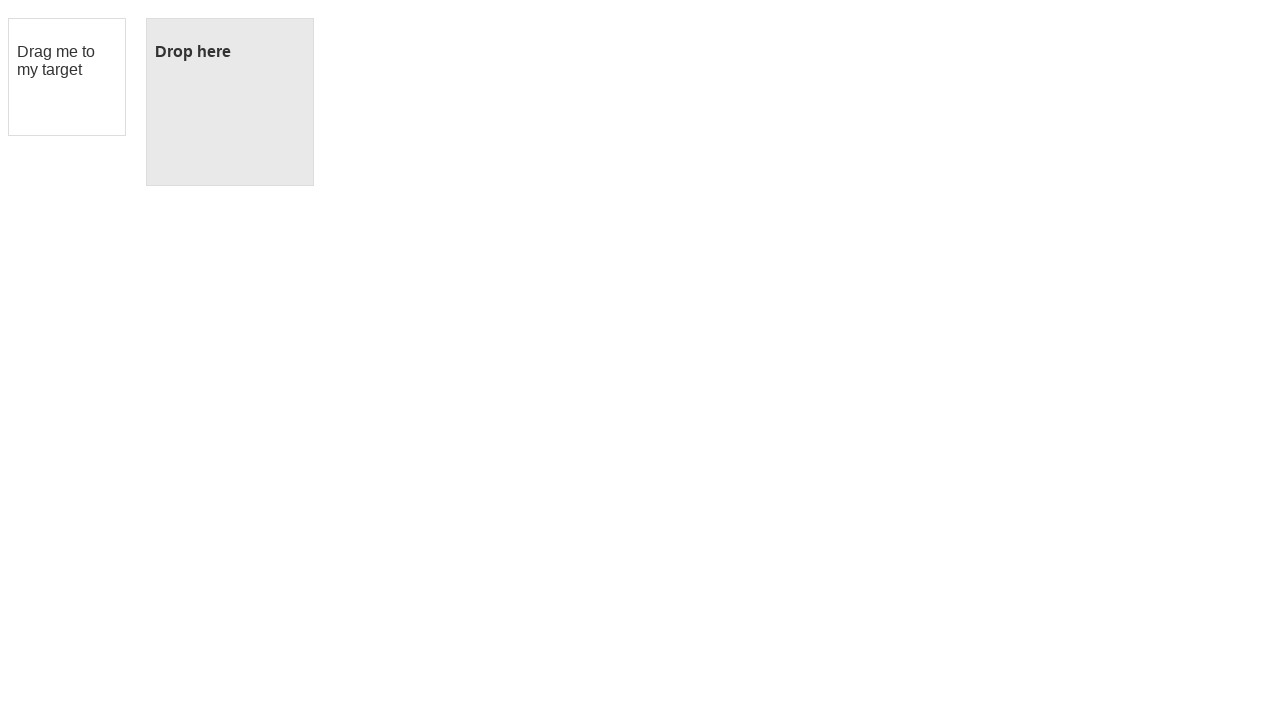

Located the draggable element
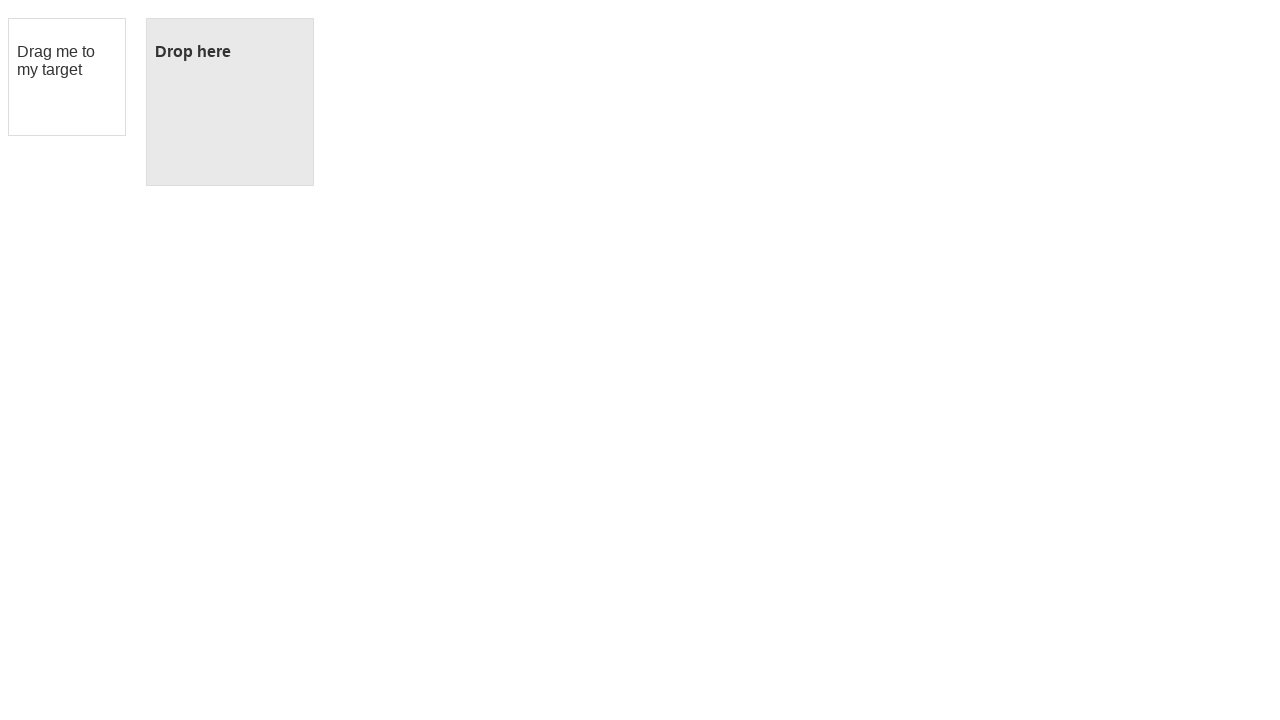

Located the droppable target element
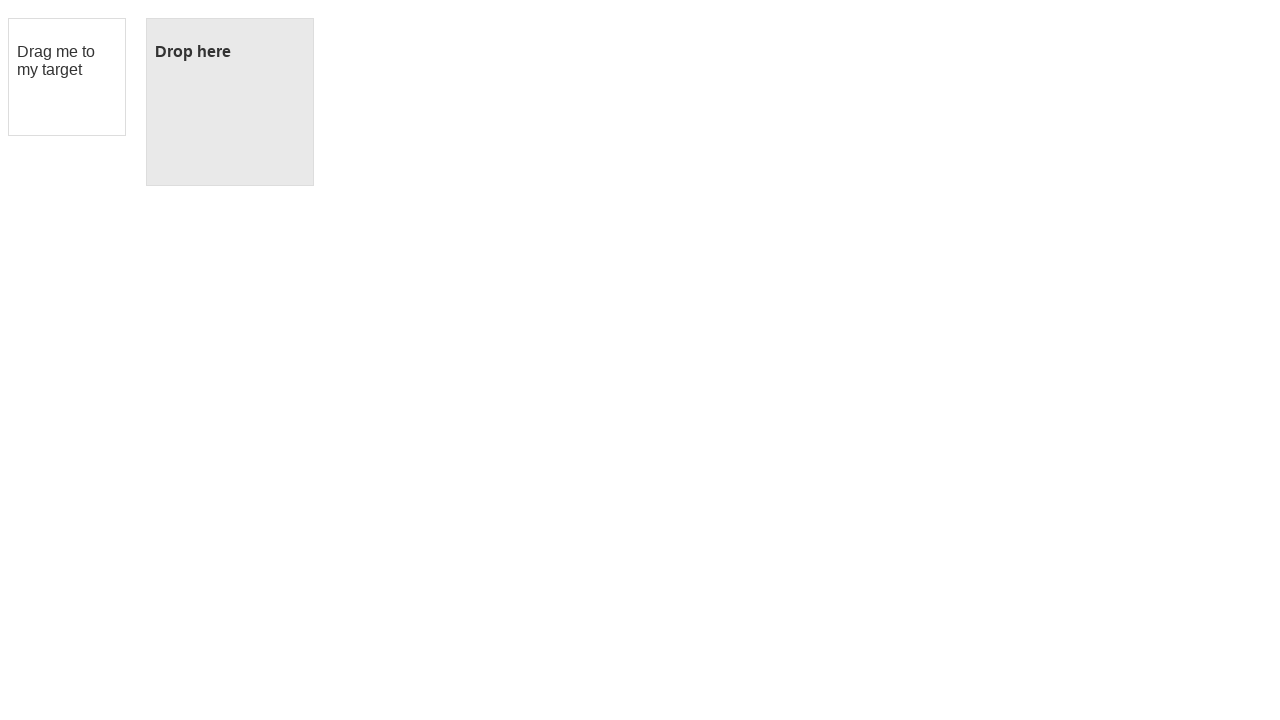

Dragged the draggable element and dropped it onto the droppable target at (230, 102)
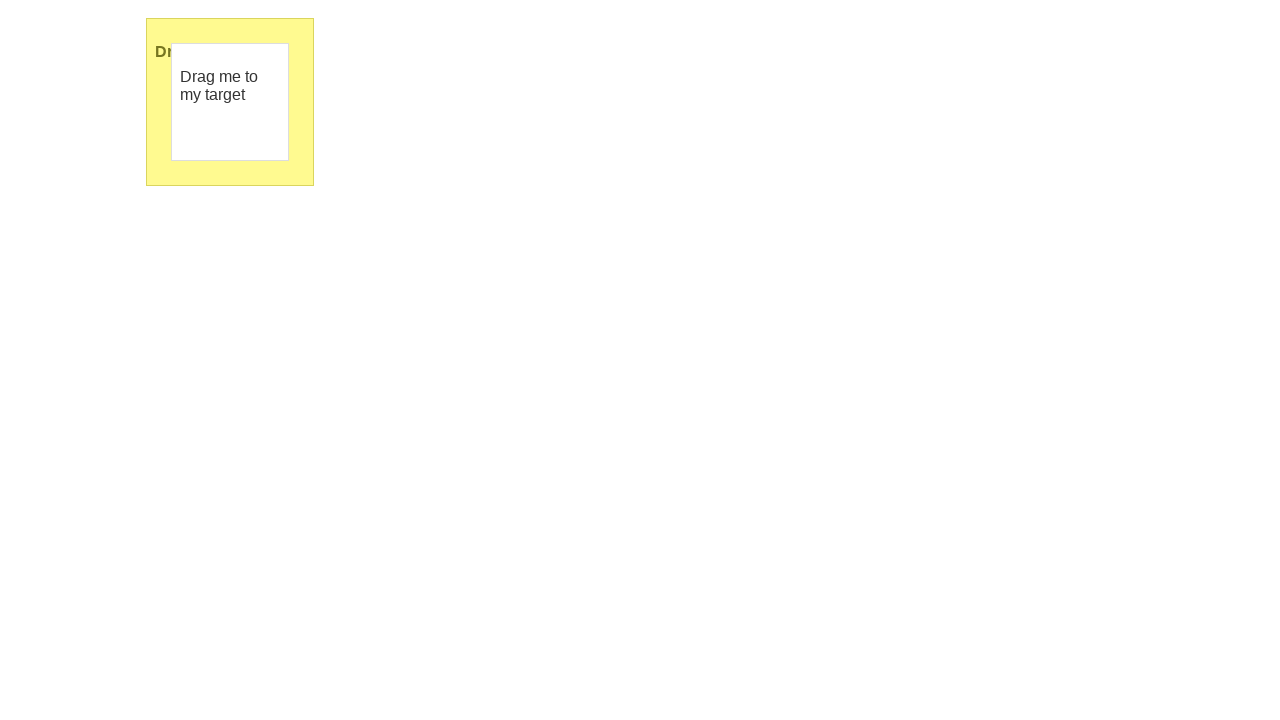

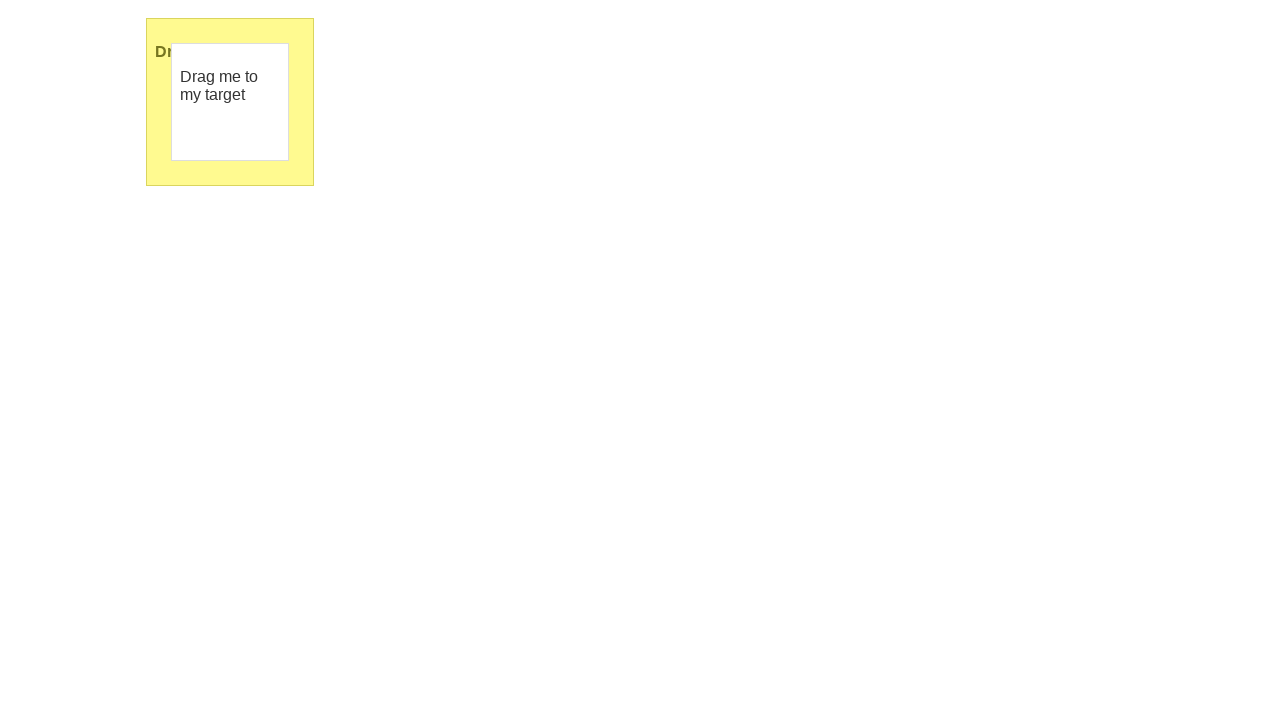